Tests adding a new row to the web table by clicking the Add button and filling out all form fields (first name, last name, email, age, salary, department) in the registration modal

Starting URL: https://demoqa.com/webtables

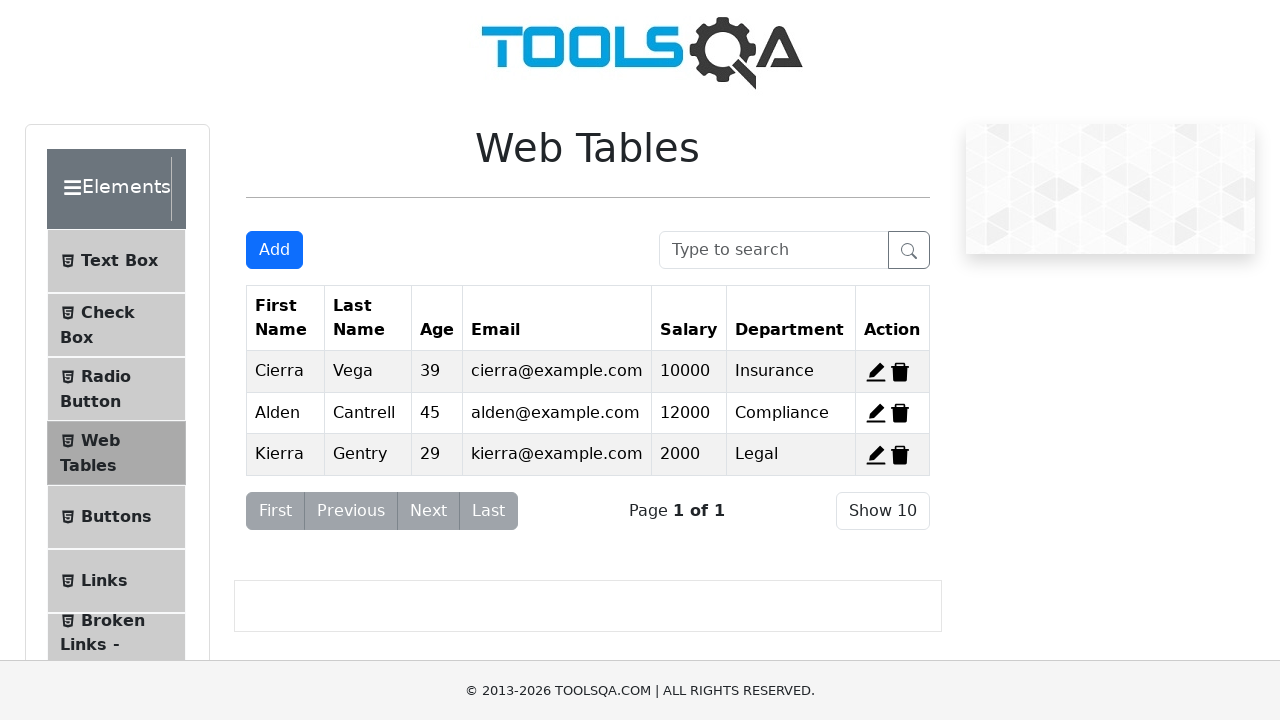

Clicked Add button to open registration form at (274, 250) on #addNewRecordButton
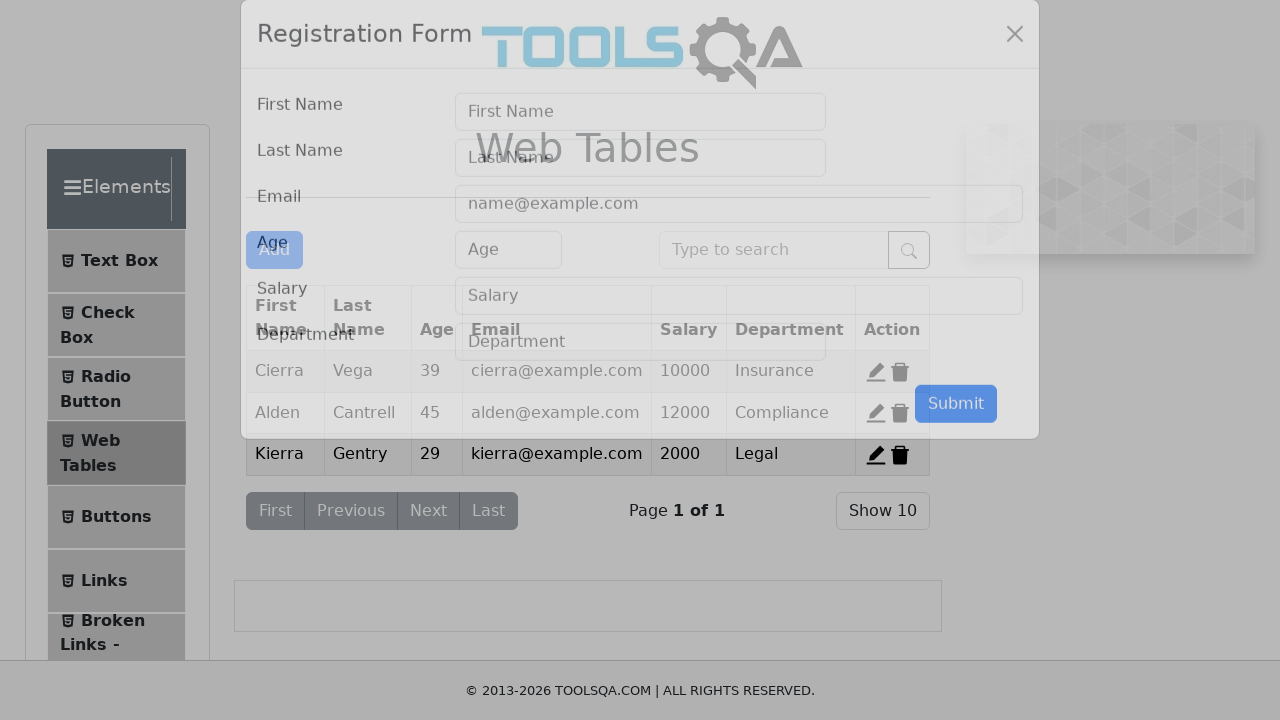

Registration form modal appeared
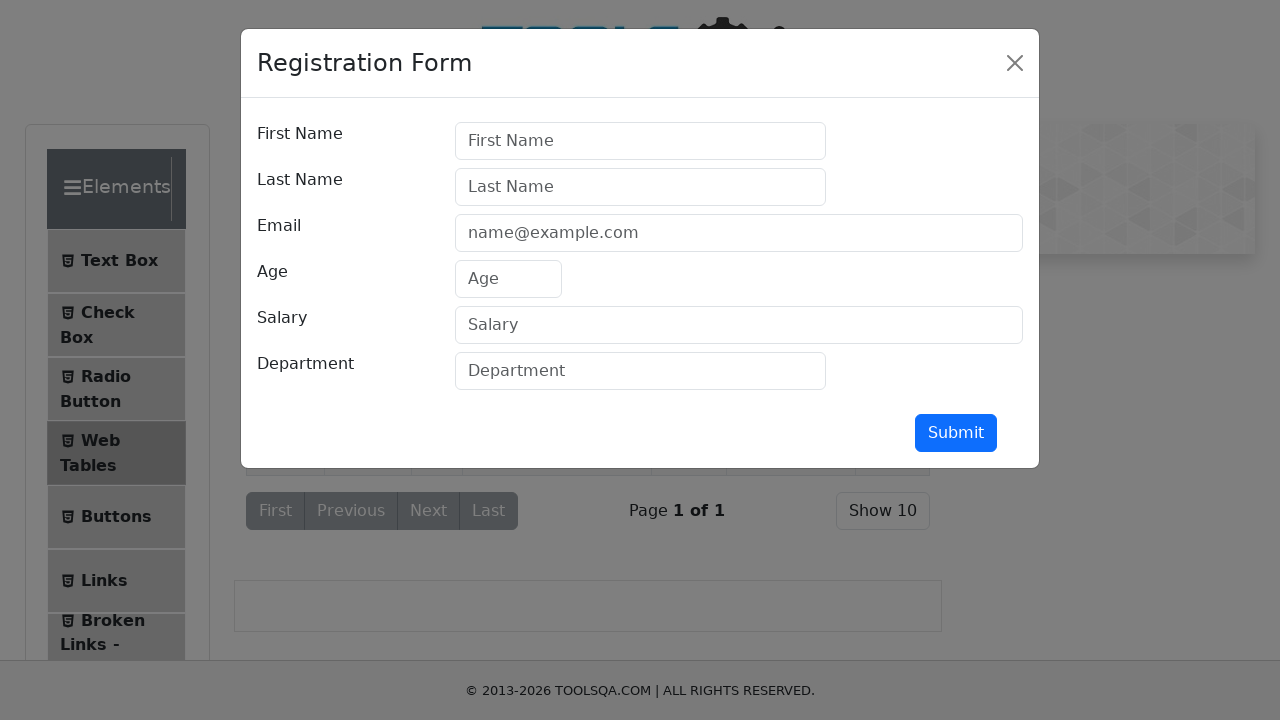

Filled first name field with 'Макар' on #firstName
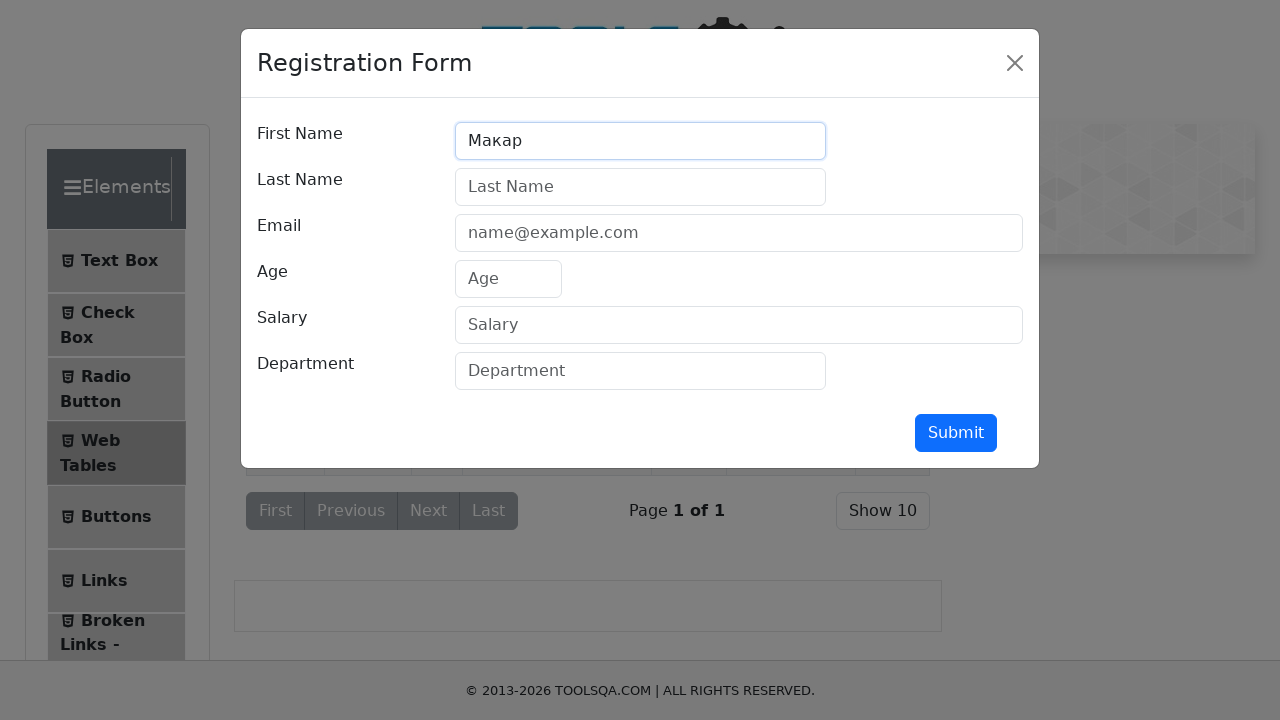

Filled last name field with 'Булкин' on #lastName
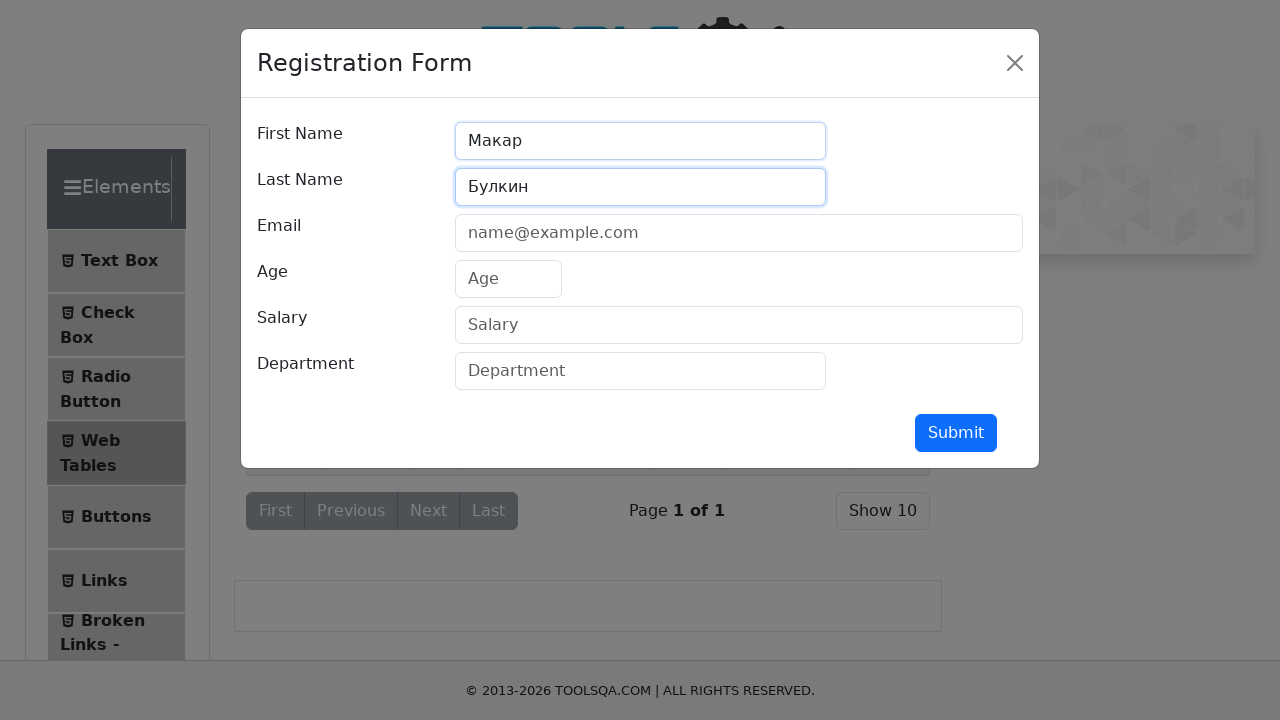

Filled email field with 'makar53@ya.ru' on #userEmail
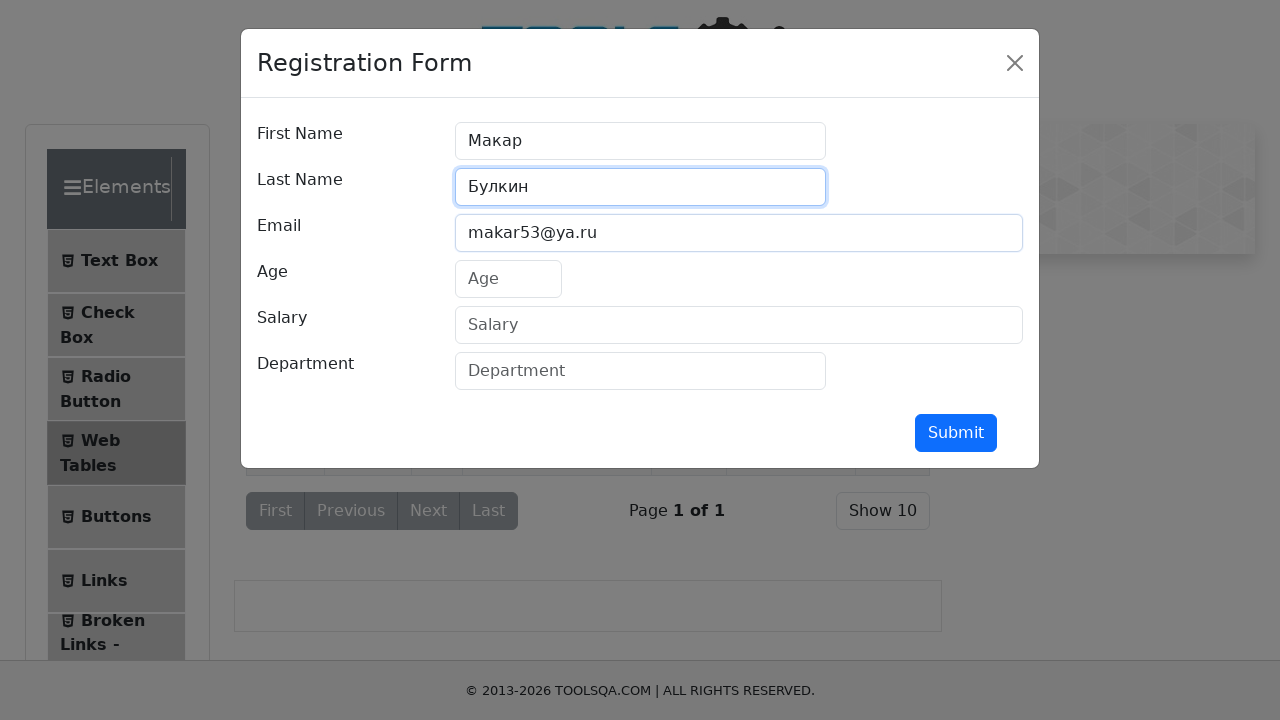

Filled age field with '61' on #age
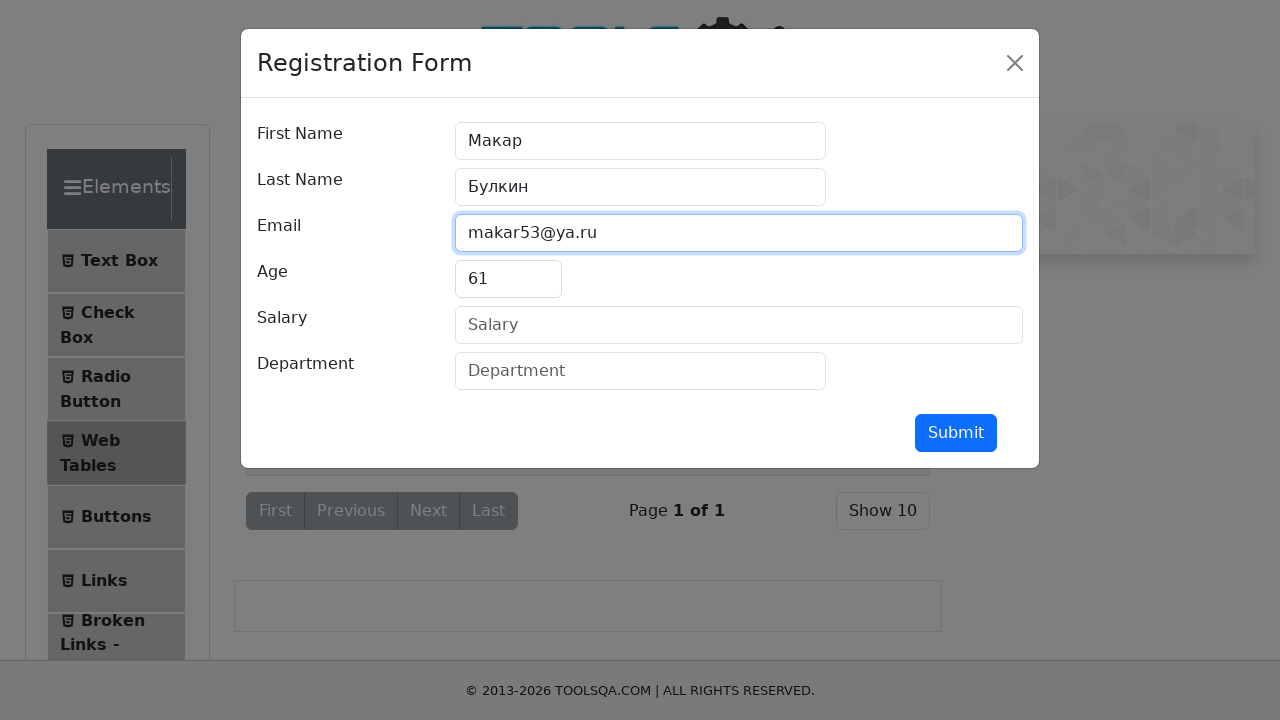

Filled salary field with '87000' on #salary
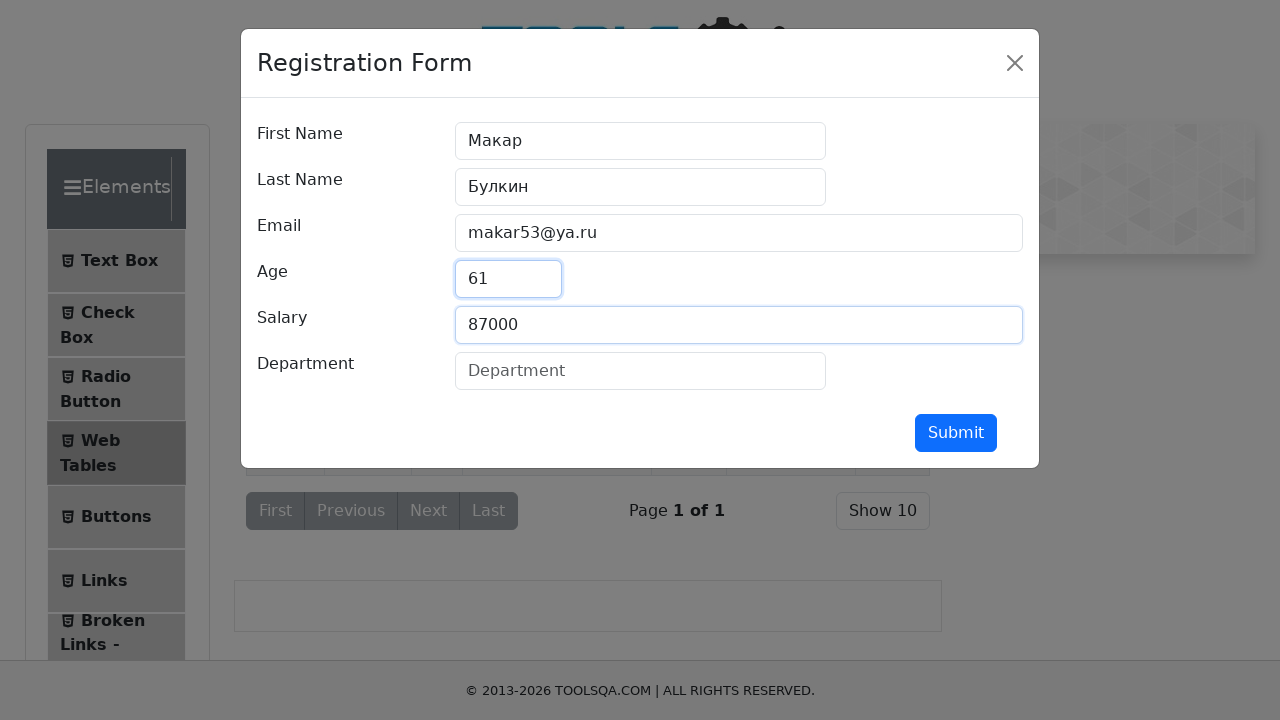

Filled department field with 'Отдел котоглажки' on #department
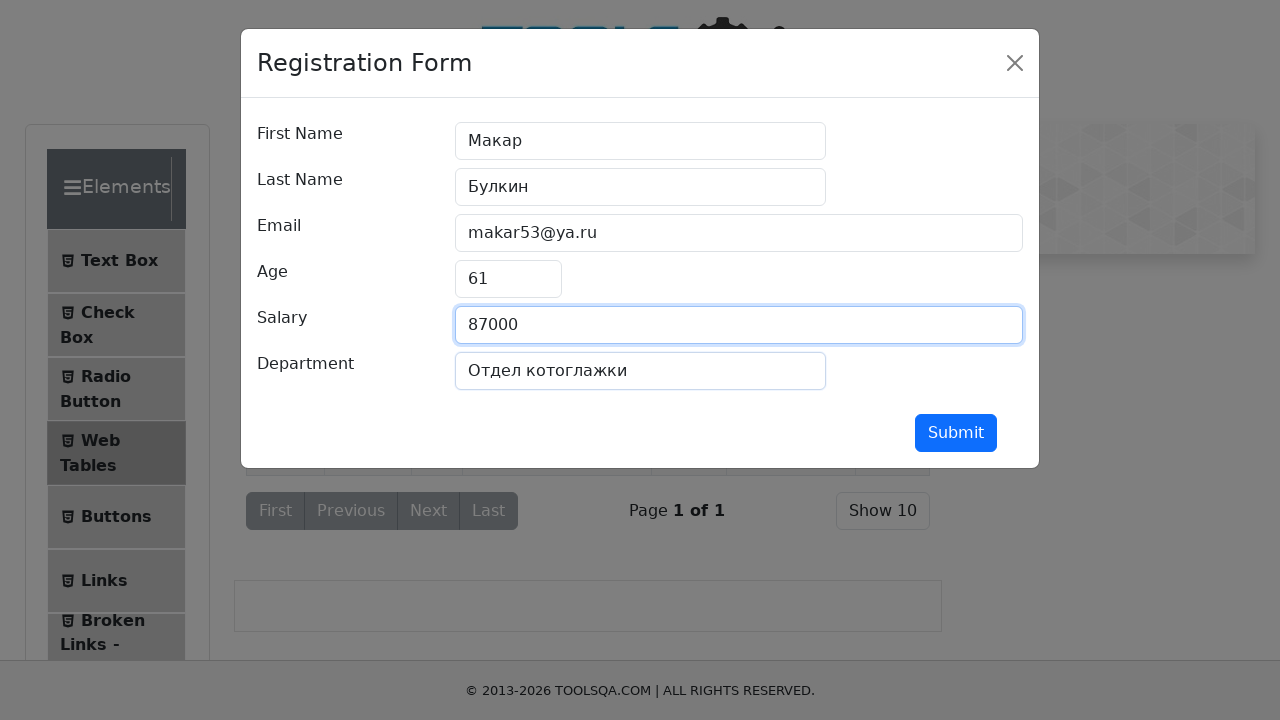

Clicked Submit button to add new row at (956, 433) on #submit
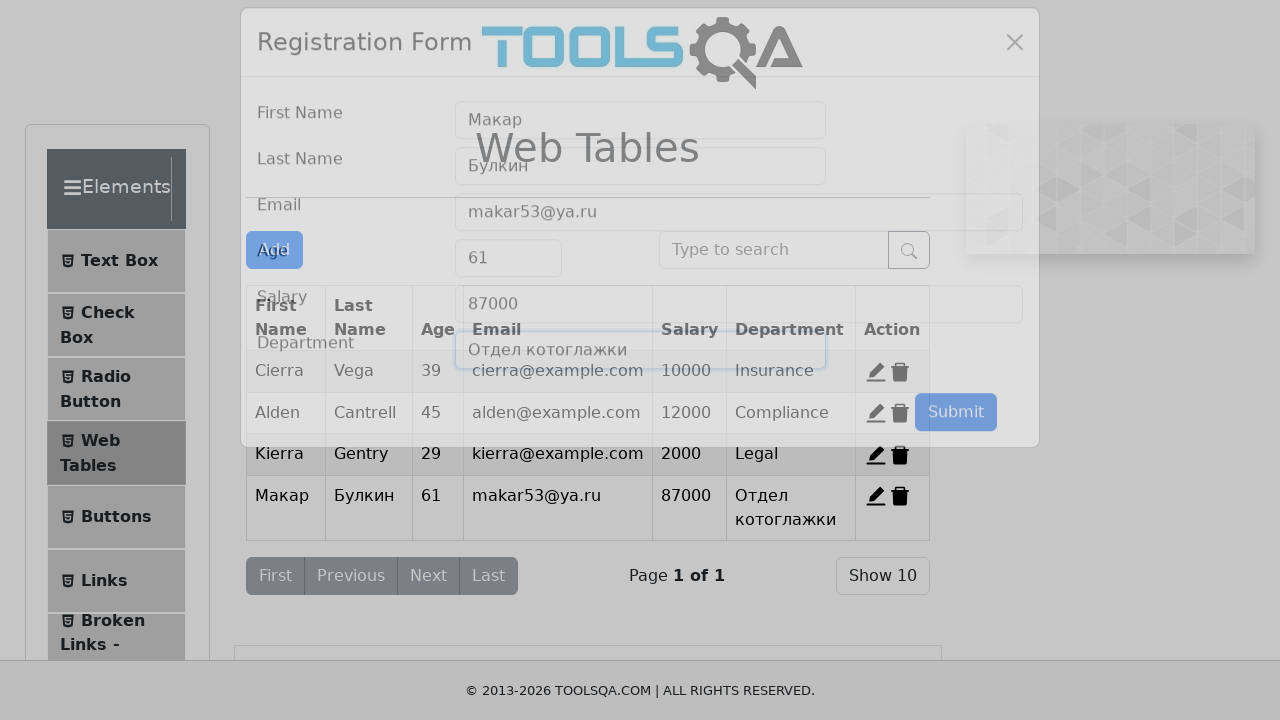

Registration form modal closed and new row added to web table
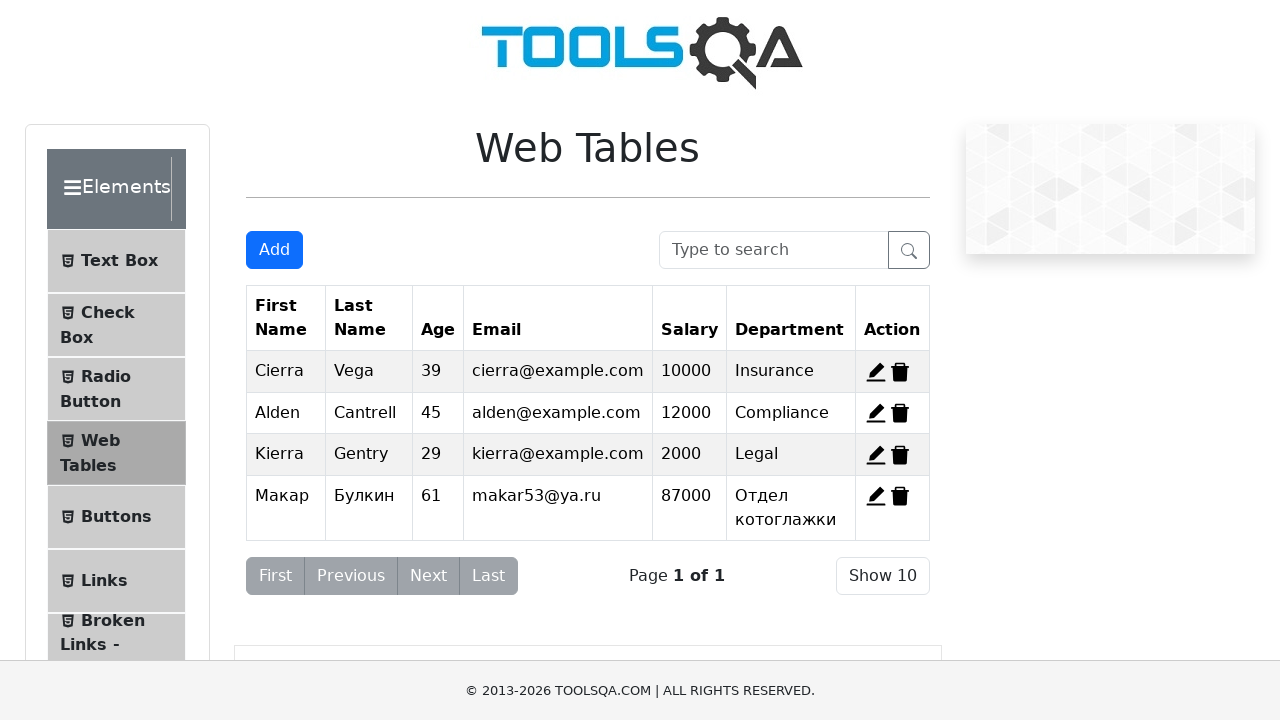

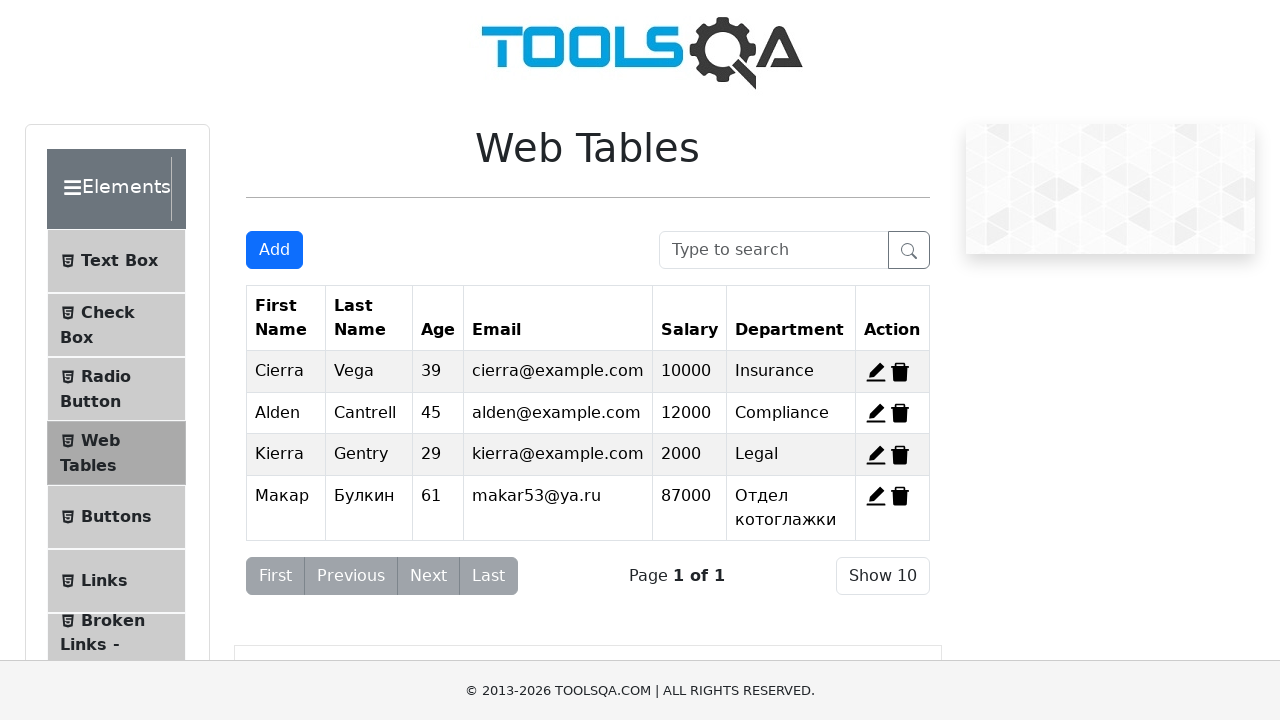